Tests SQL injection vulnerability in the search field by entering a SQL injection payload and verifying the application handles it safely

Starting URL: https://blogdoagi.com.br/

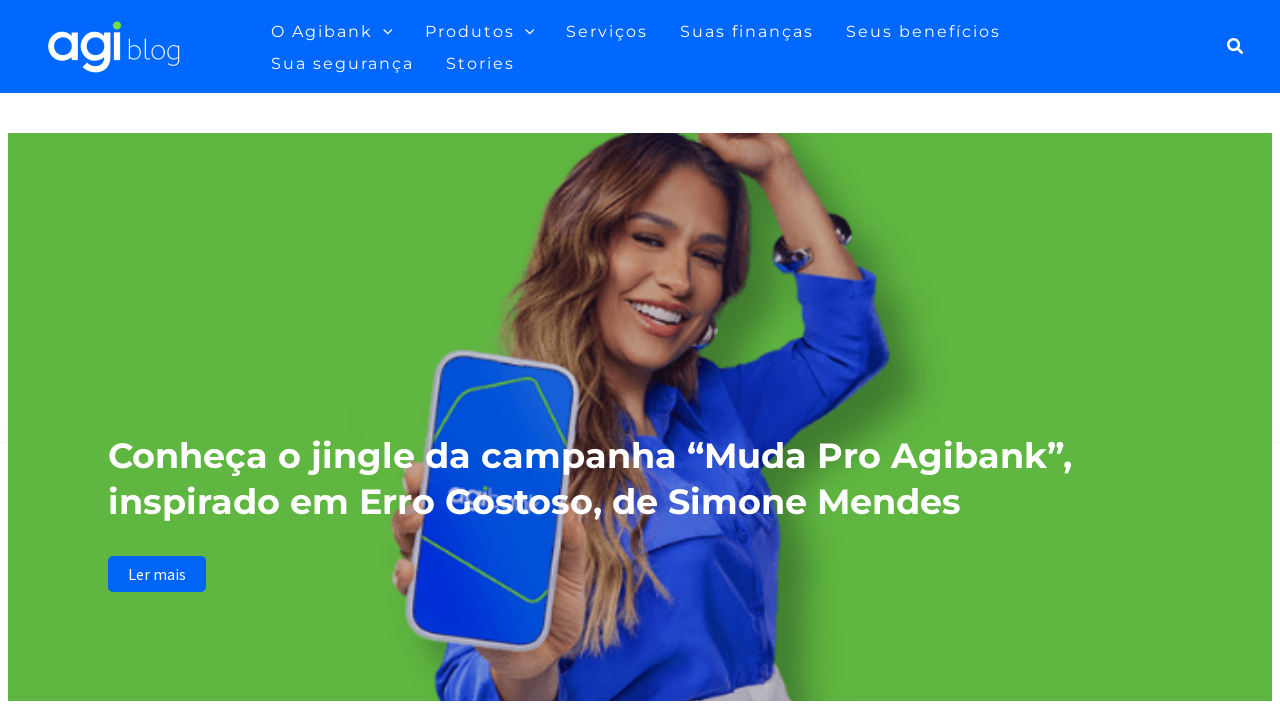

Search icon became visible in header
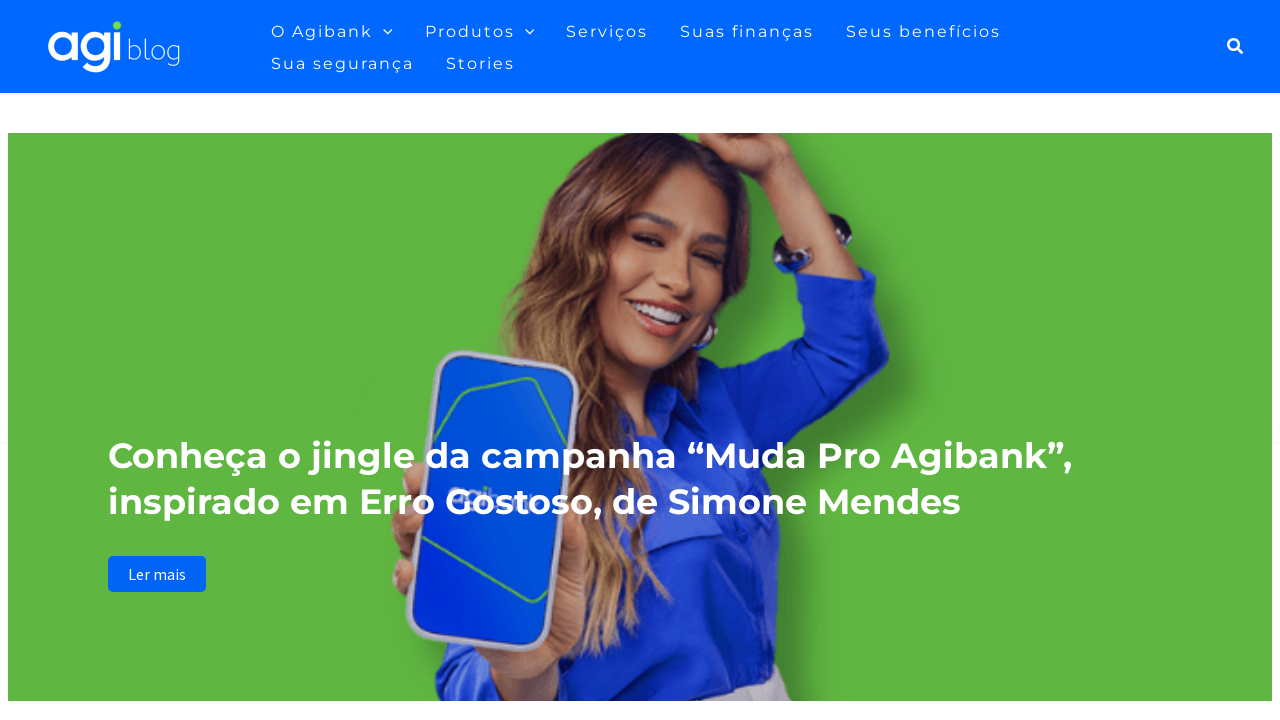

Clicked search icon to open search field at (1236, 46) on xpath=//*[@id='ast-desktop-header']/div[1]/div/div/div/div[3]/div[2]/div/div/a
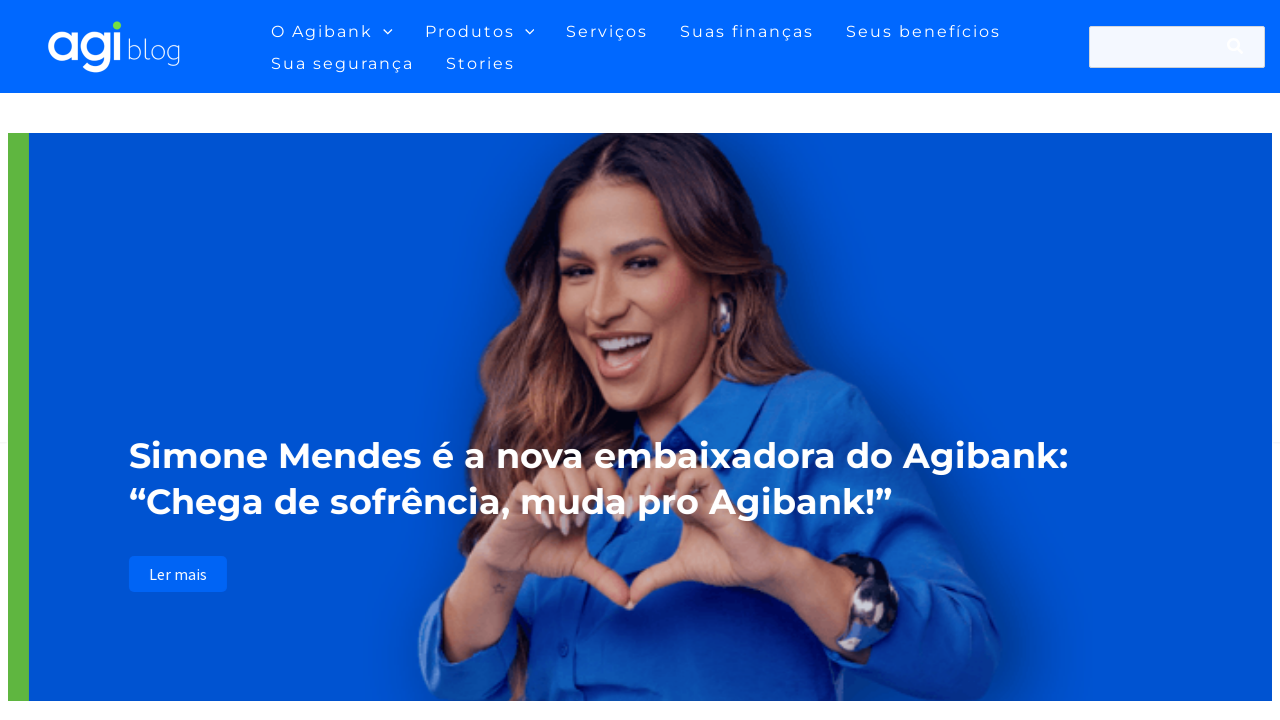

Filled search field with SQL injection payload: ' OR '1'='1' on xpath=//*[@id='search-field']
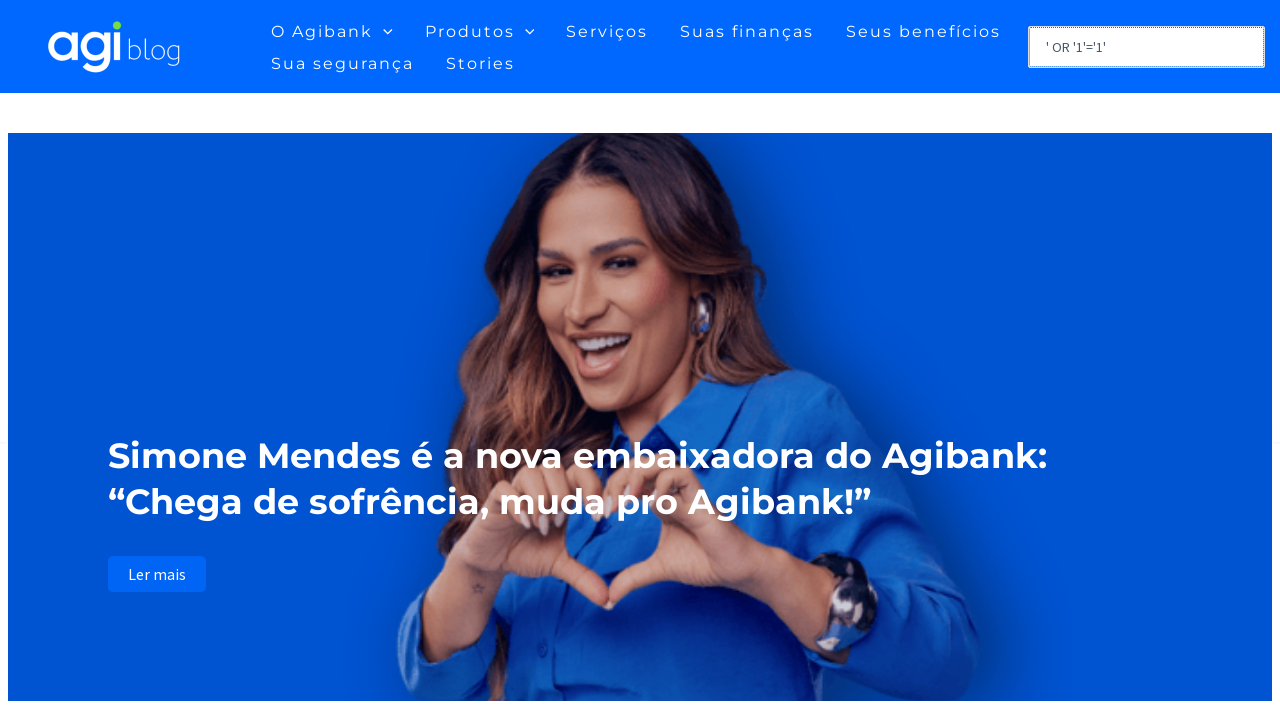

Submitted search by pressing Enter on xpath=//*[@id='search-field']
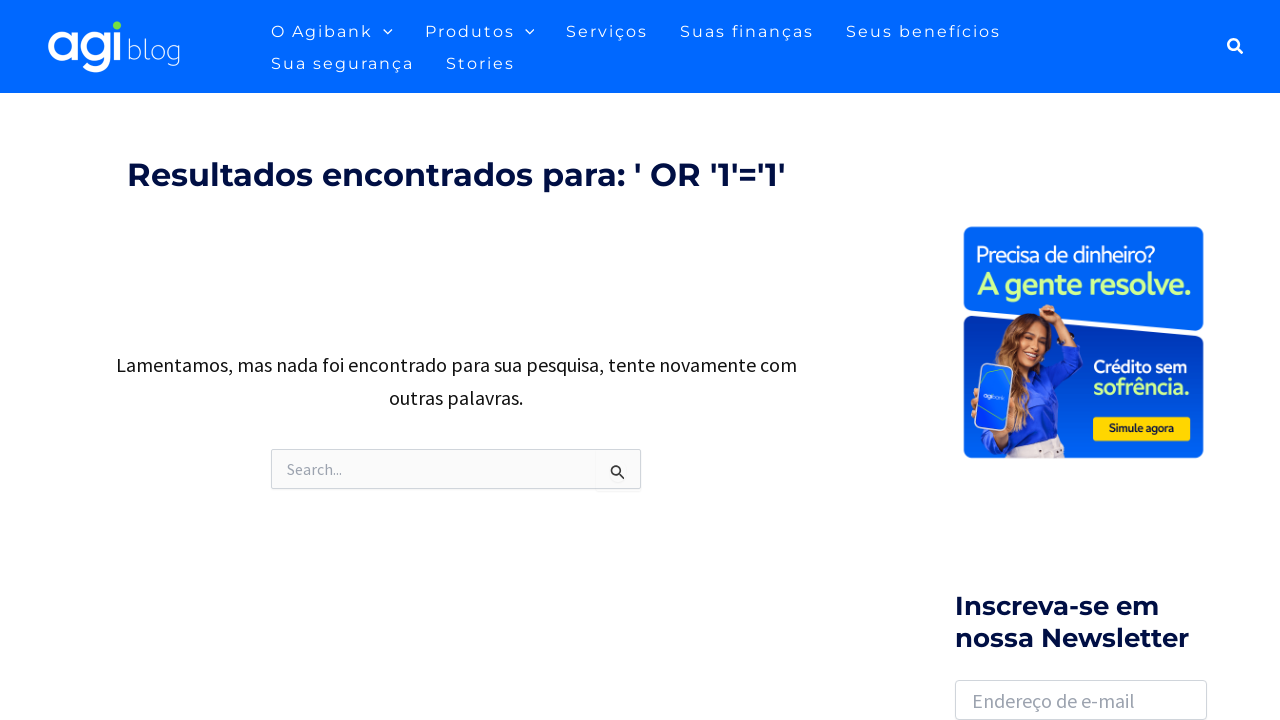

Page title loaded, application safely handled SQL injection payload
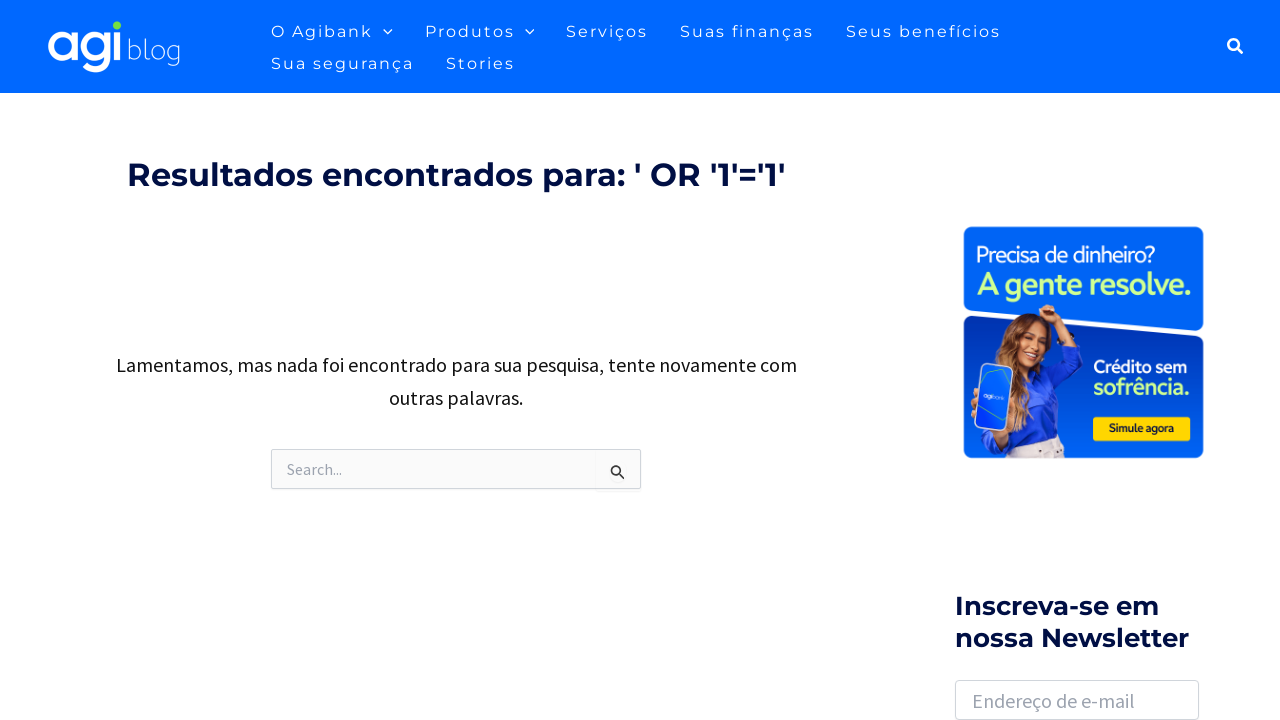

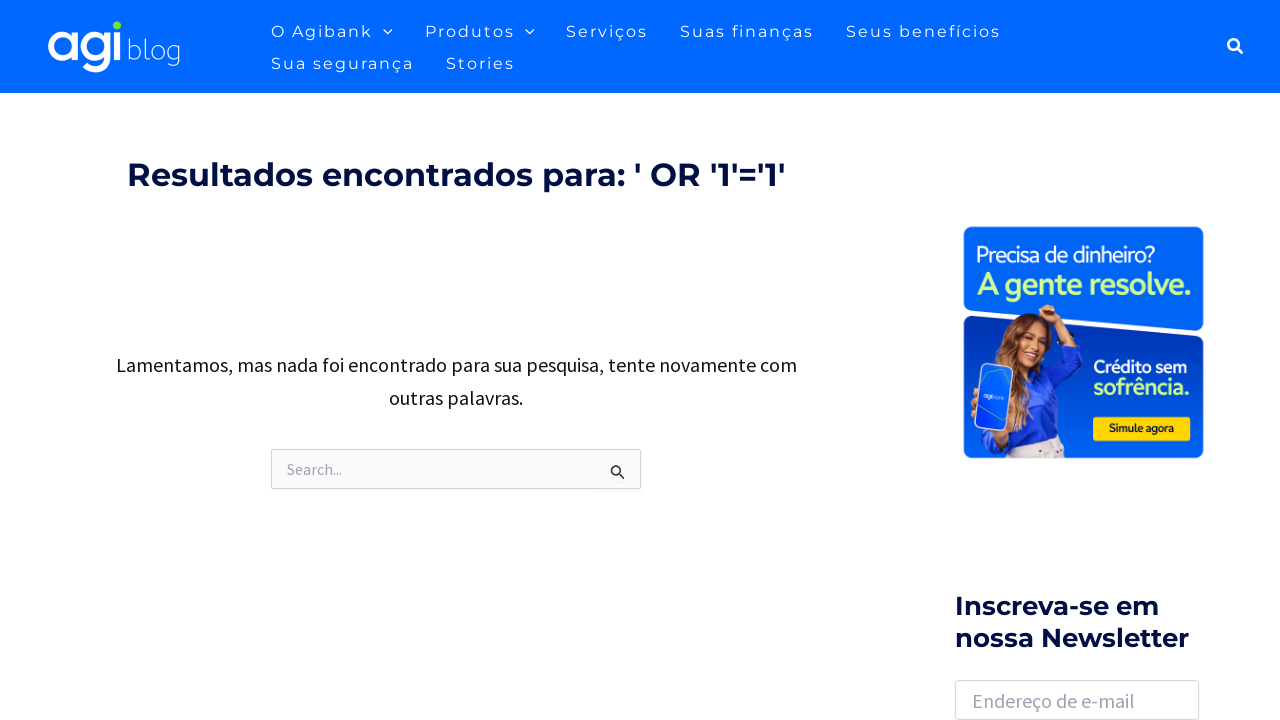